Tests basic JavaScript alert handling by clicking a button that triggers an alert and accepting it

Starting URL: https://demoqa.com/alerts

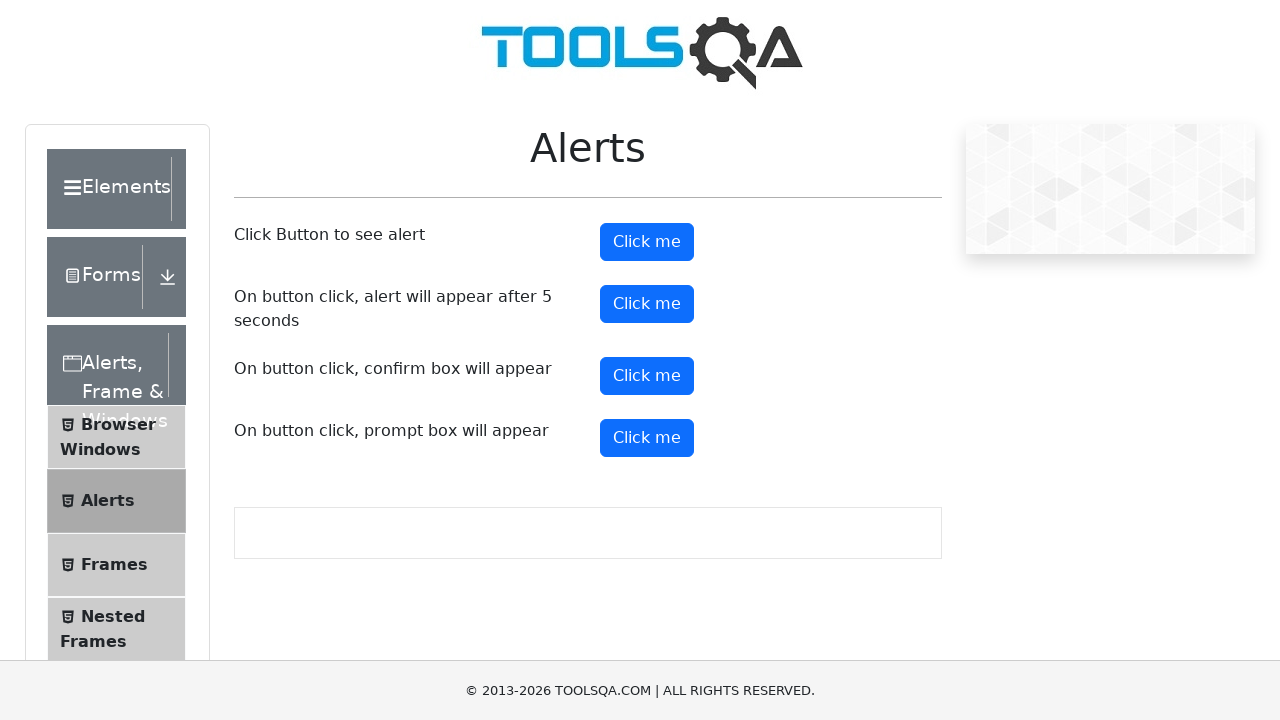

Clicked alert button to trigger JavaScript alert at (647, 242) on #alertButton
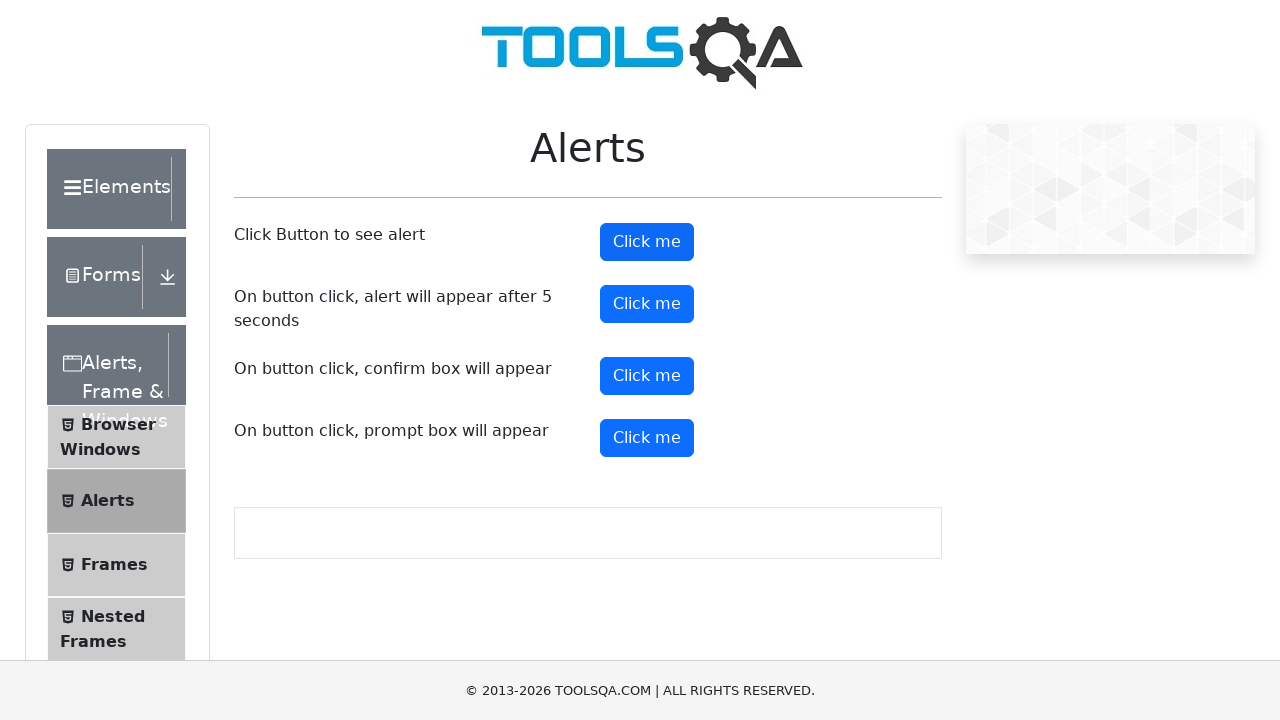

Set up dialog handler to accept alerts
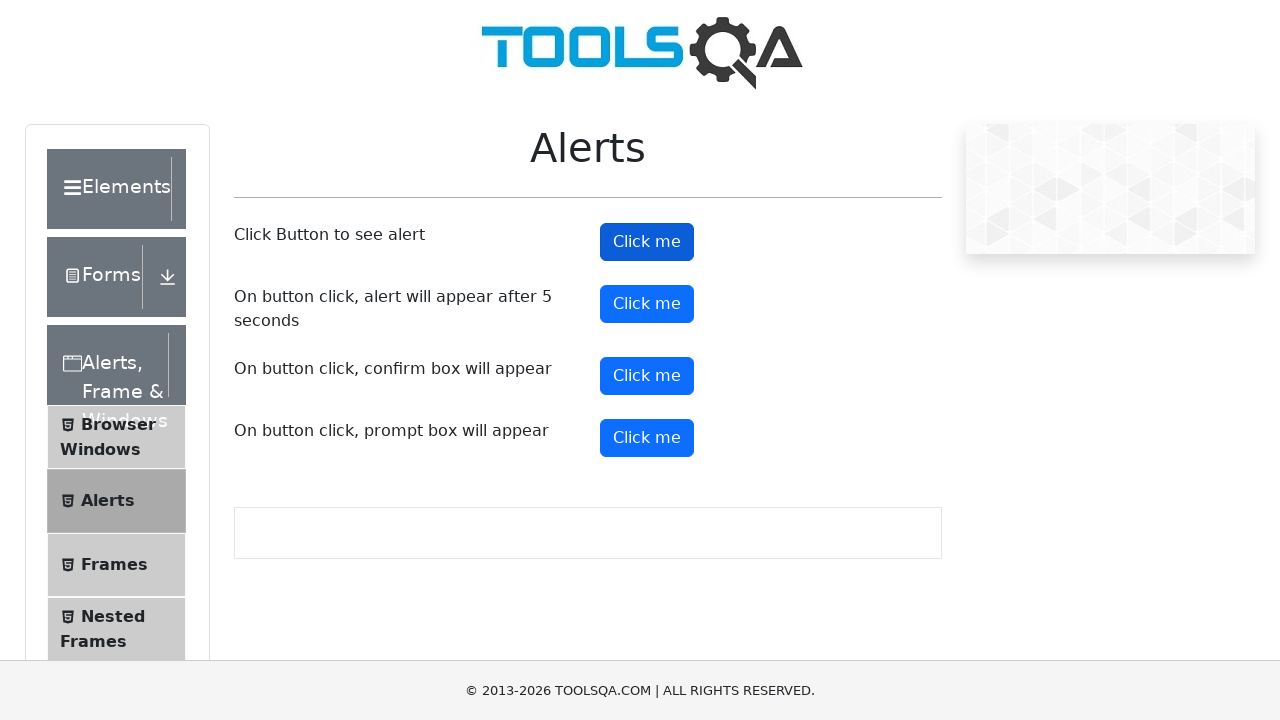

Waited for alert to be processed
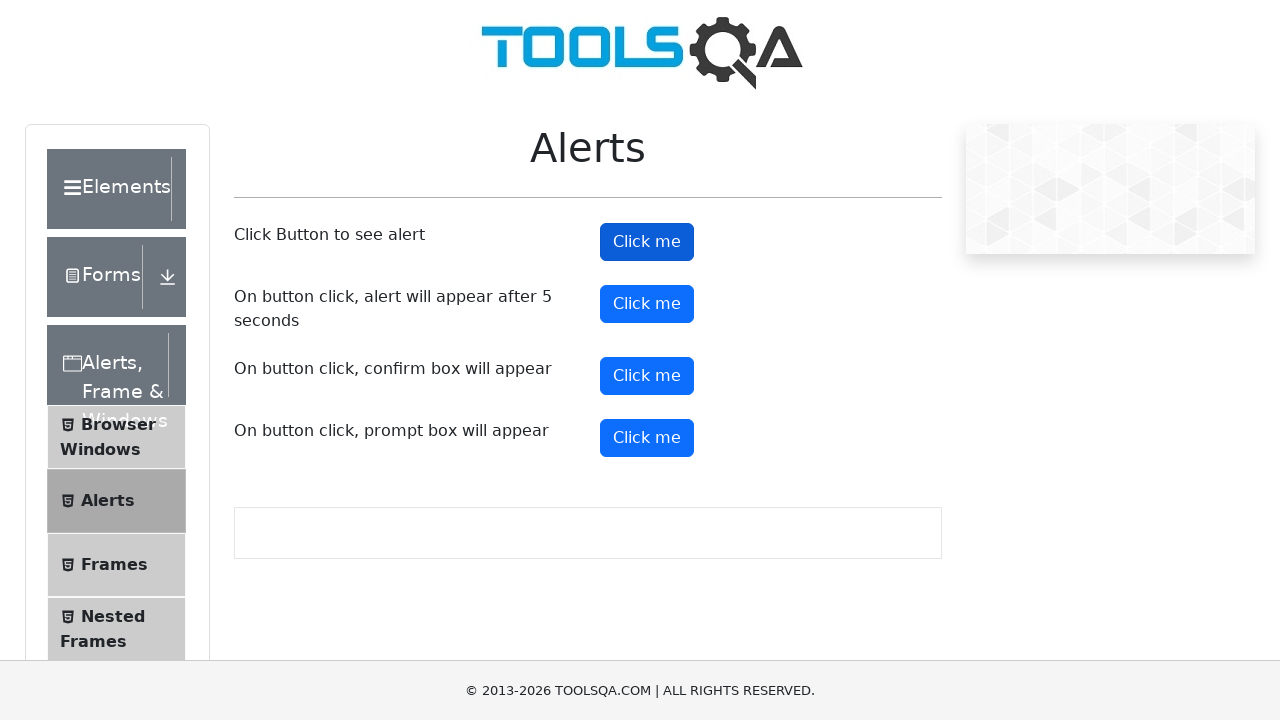

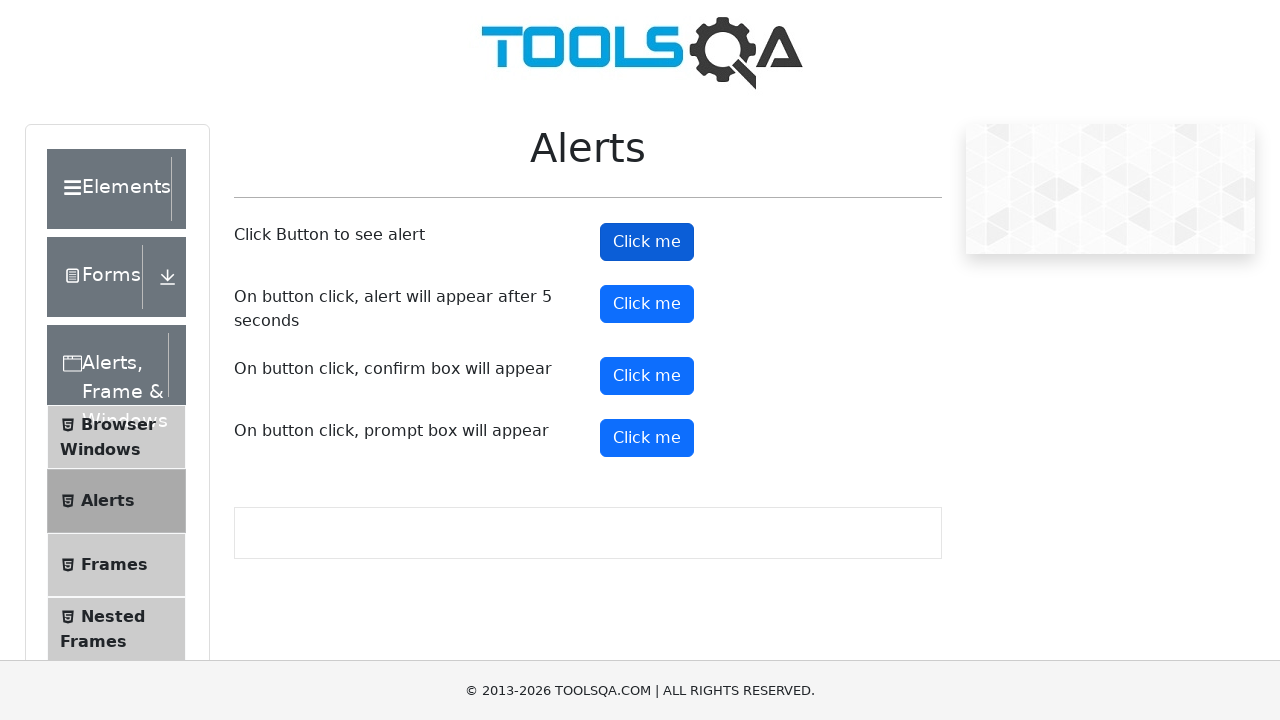